Tests user registration functionality by filling in username, email, password and submitting the signup form

Starting URL: http://www.thetestingworld.com/testings

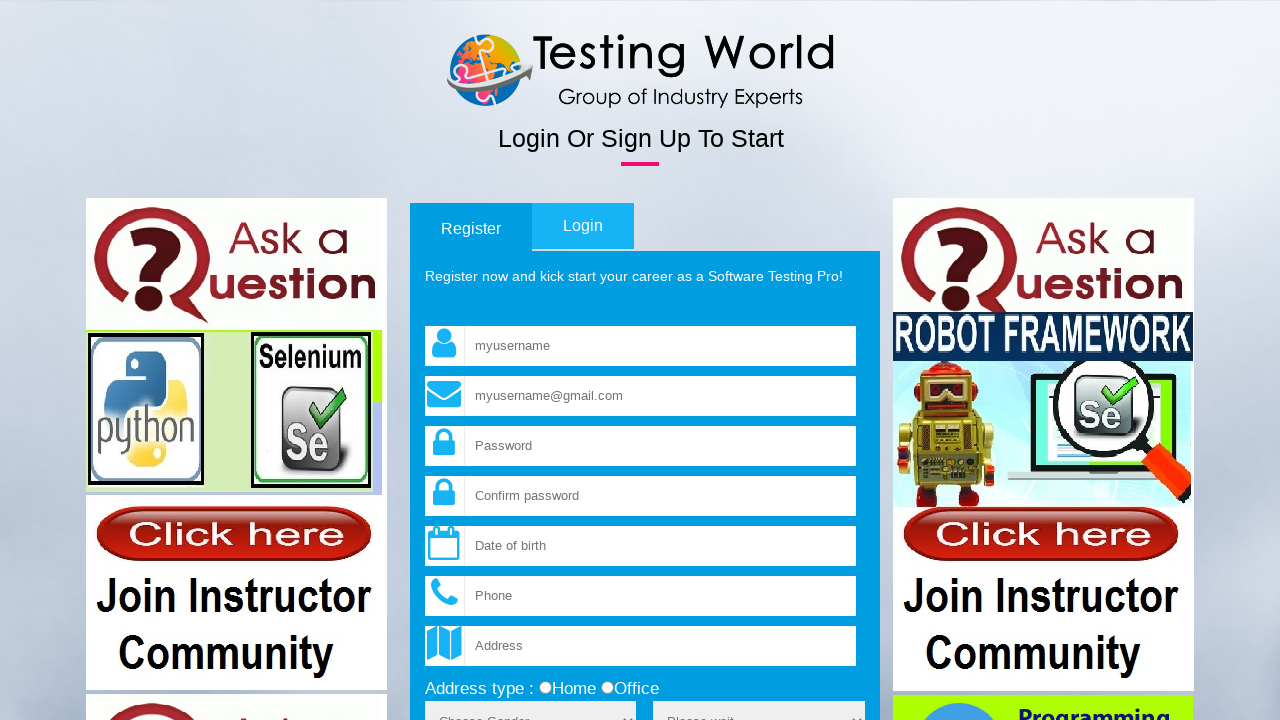

Filled username field with 'testuser789' on input[name='fld_username']
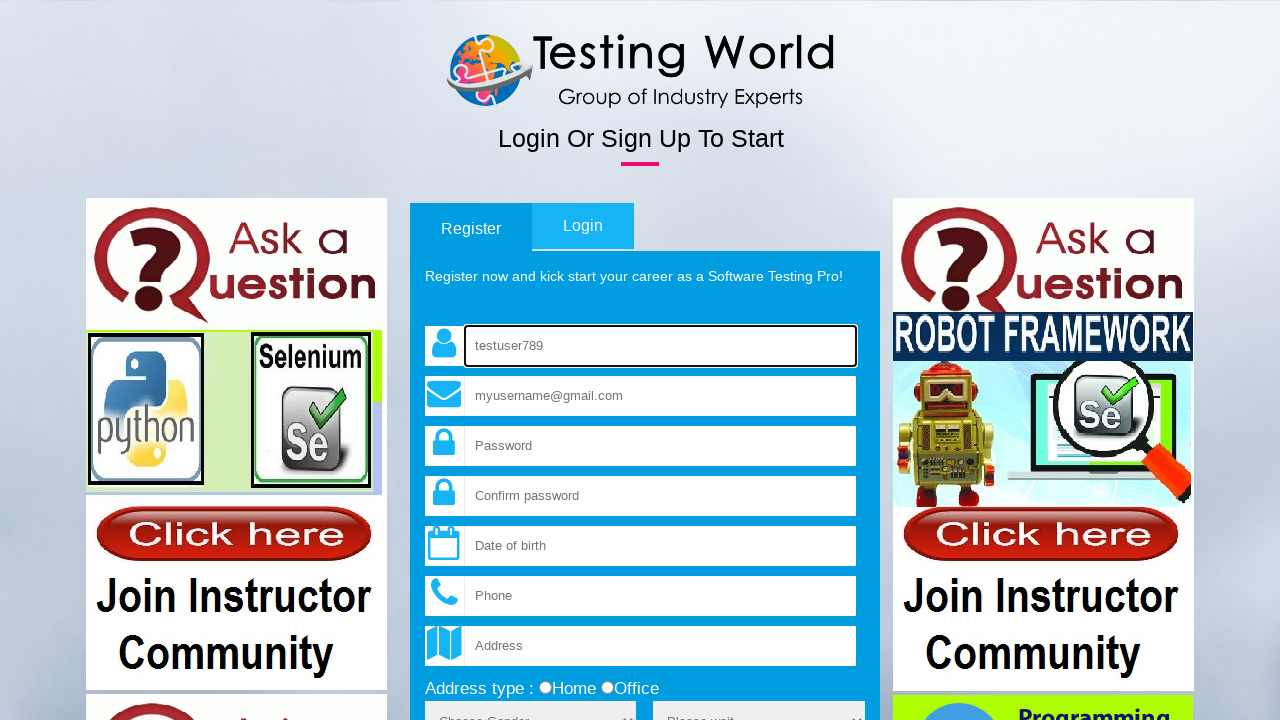

Filled email field with 'testuser789@example.com' on input[name='fld_email']
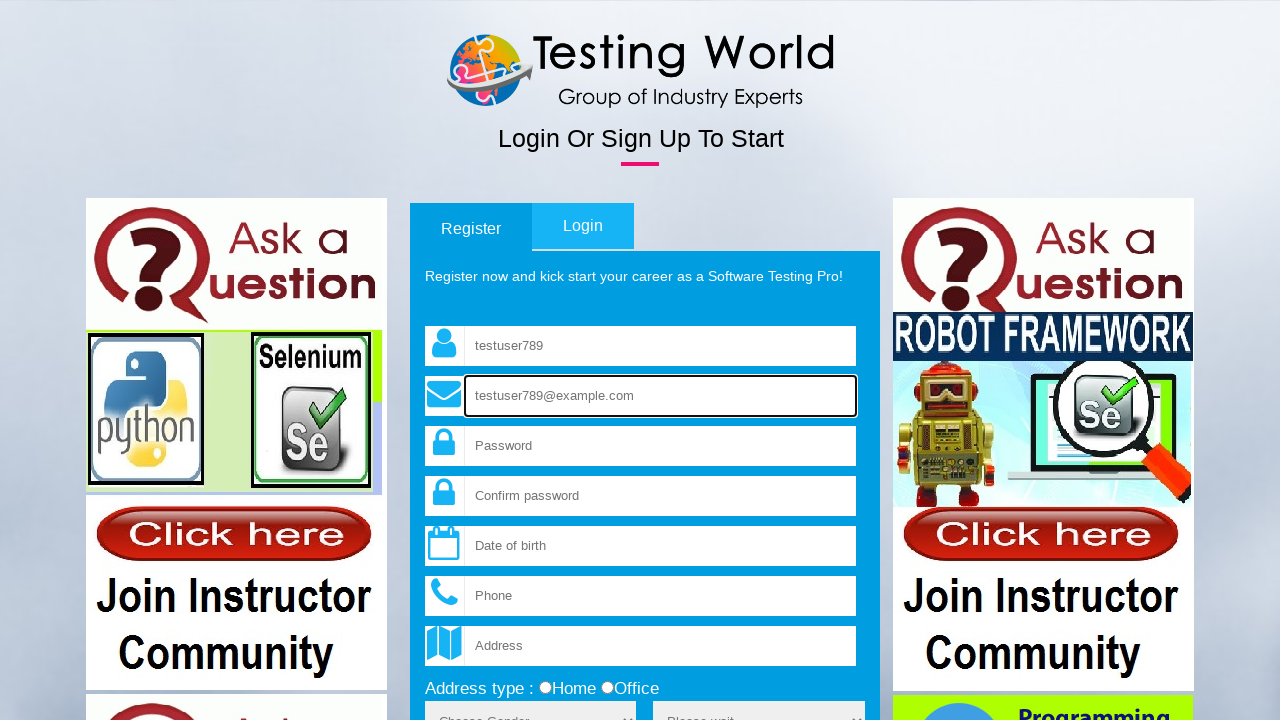

Filled password field with 'TestPass123!' on input[name='fld_password']
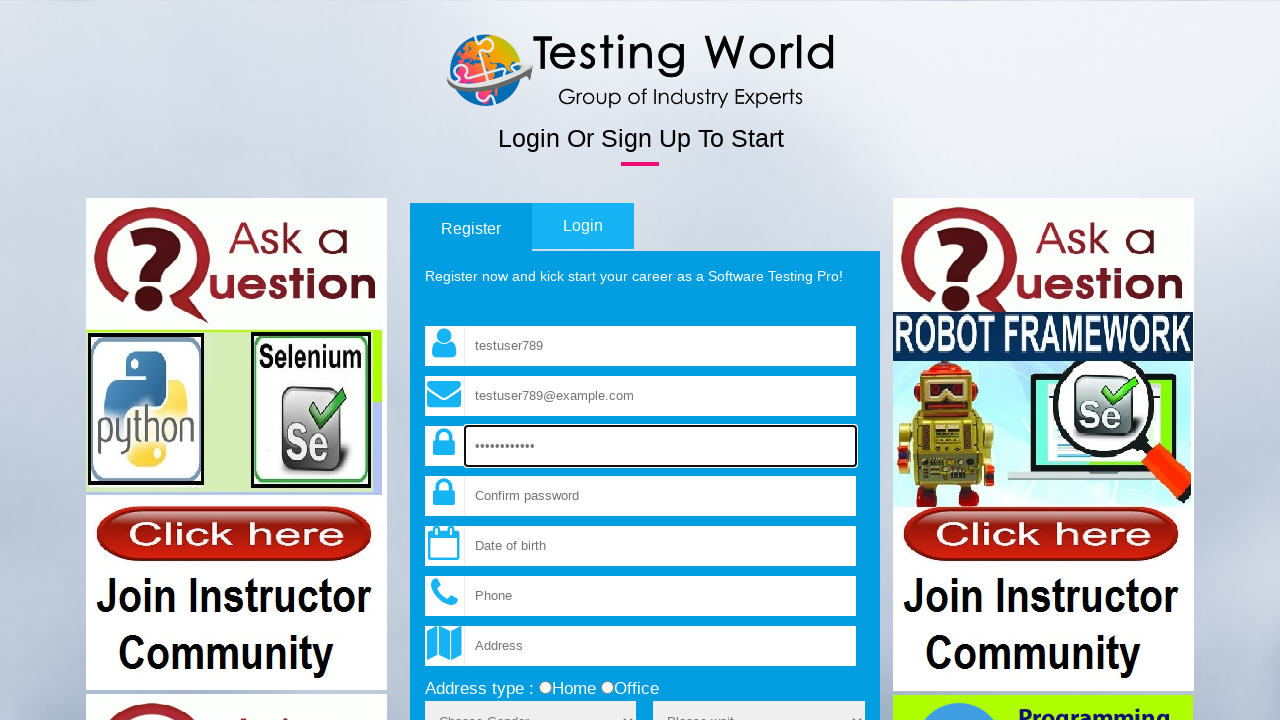

Clicked signup button to submit registration form at (831, 361) on xpath=//input[@type='submit' and @value='Sign up']
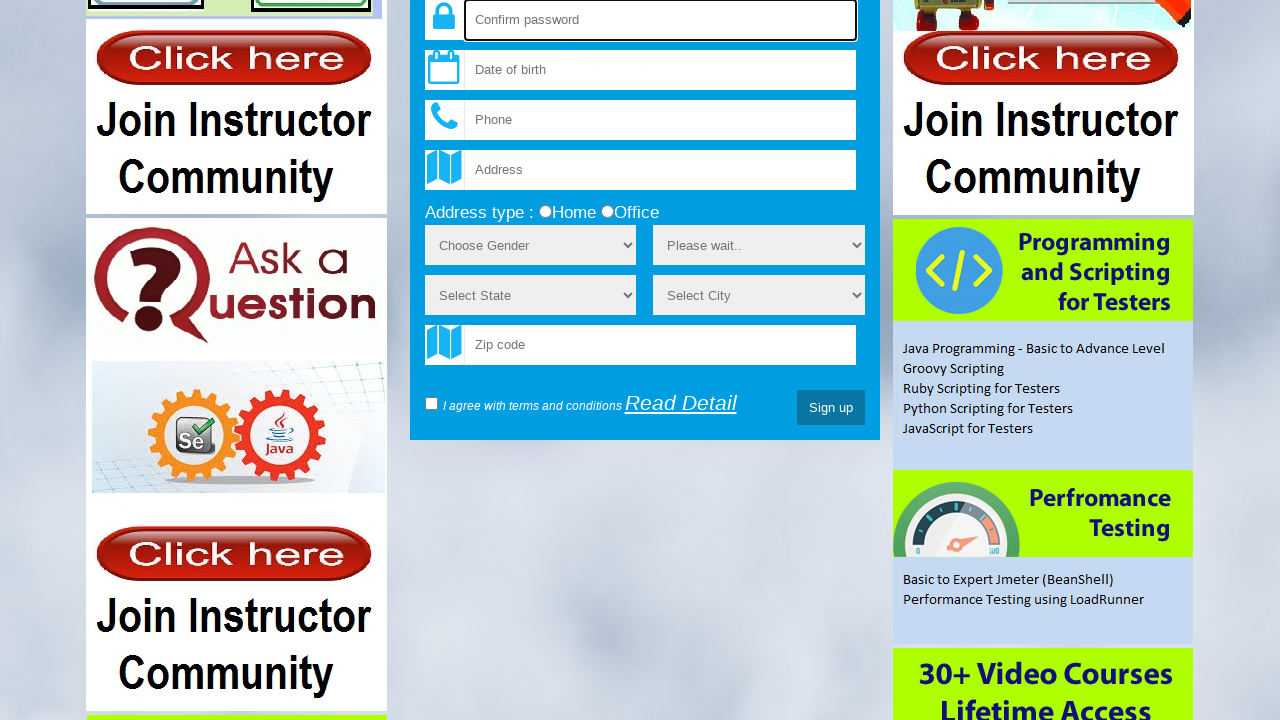

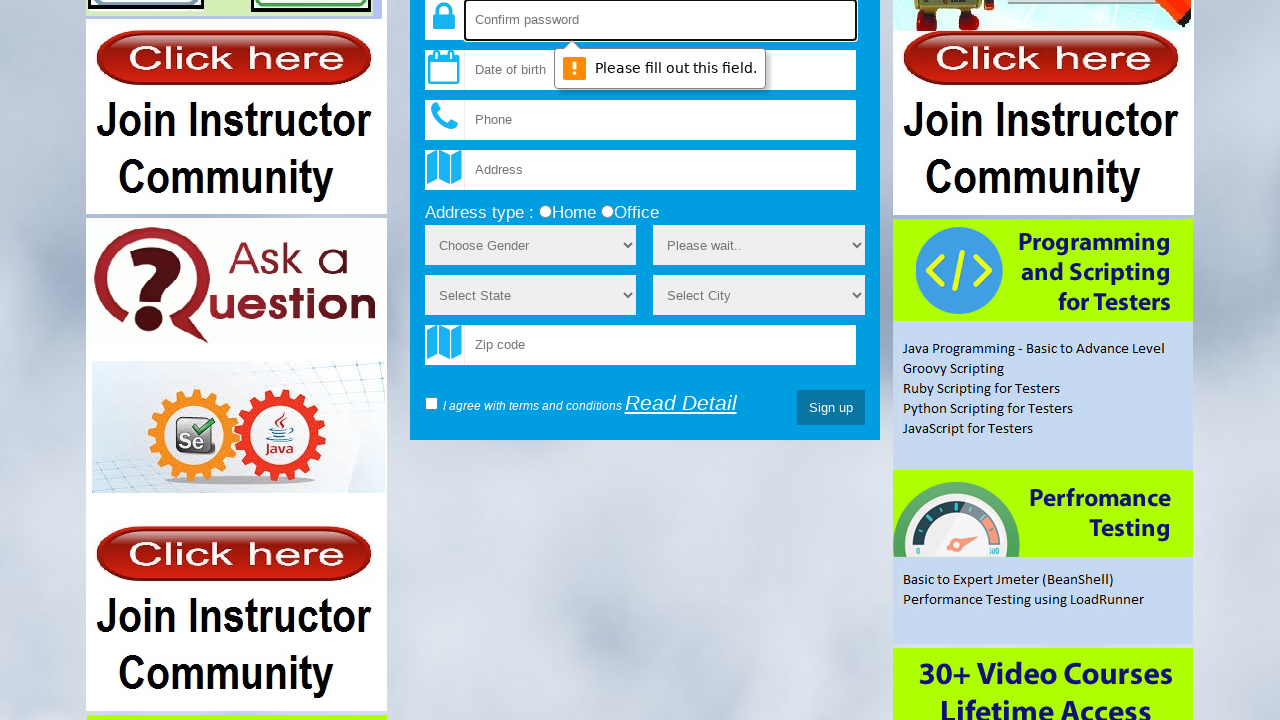